Tests DuckDuckGo search functionality by entering a search query, submitting the form, and verifying the page title contains the search term.

Starting URL: https://duckduckgo.com

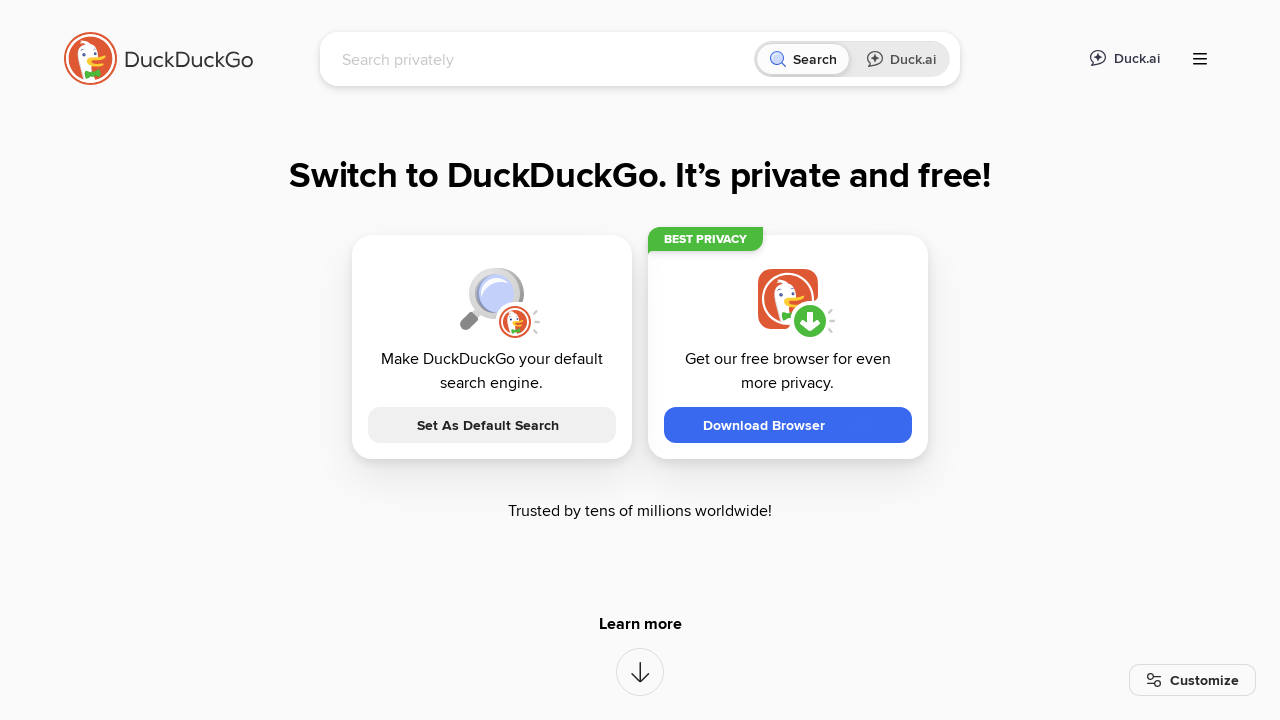

Filled search box with 'FluentLenium' on #searchbox_input
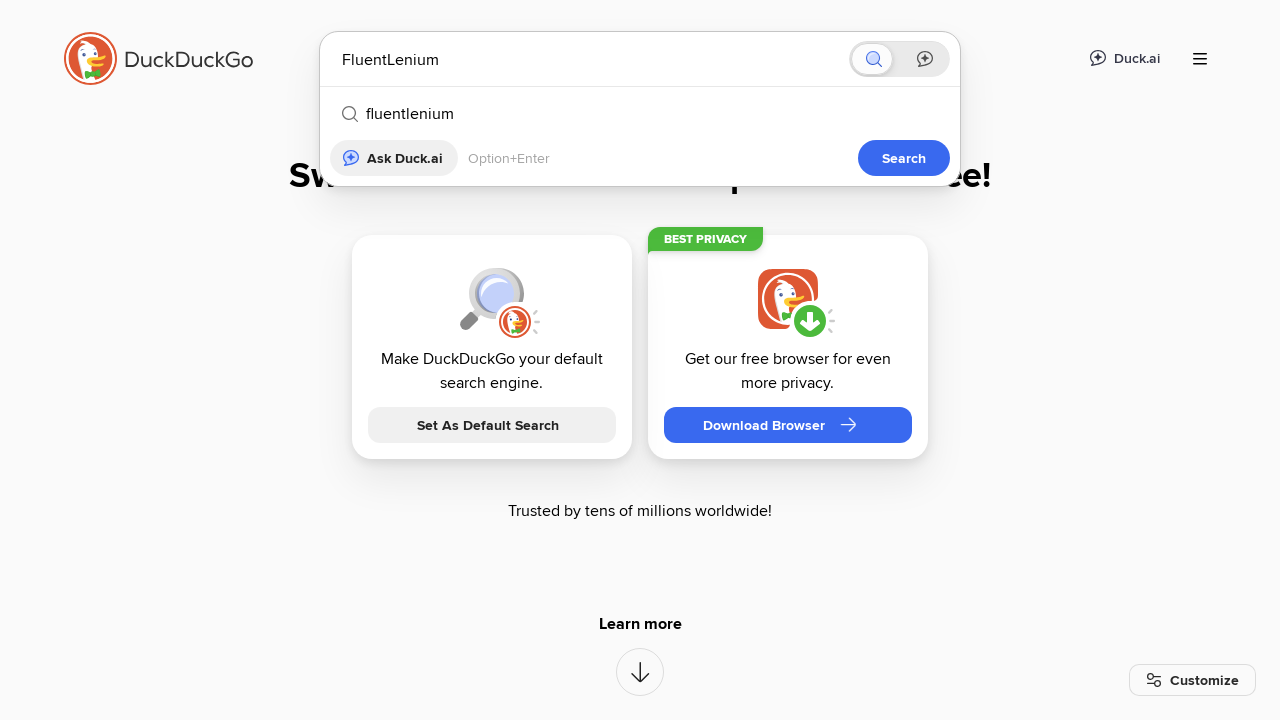

Clicked submit button to search DuckDuckGo at (904, 158) on button[type=submit]
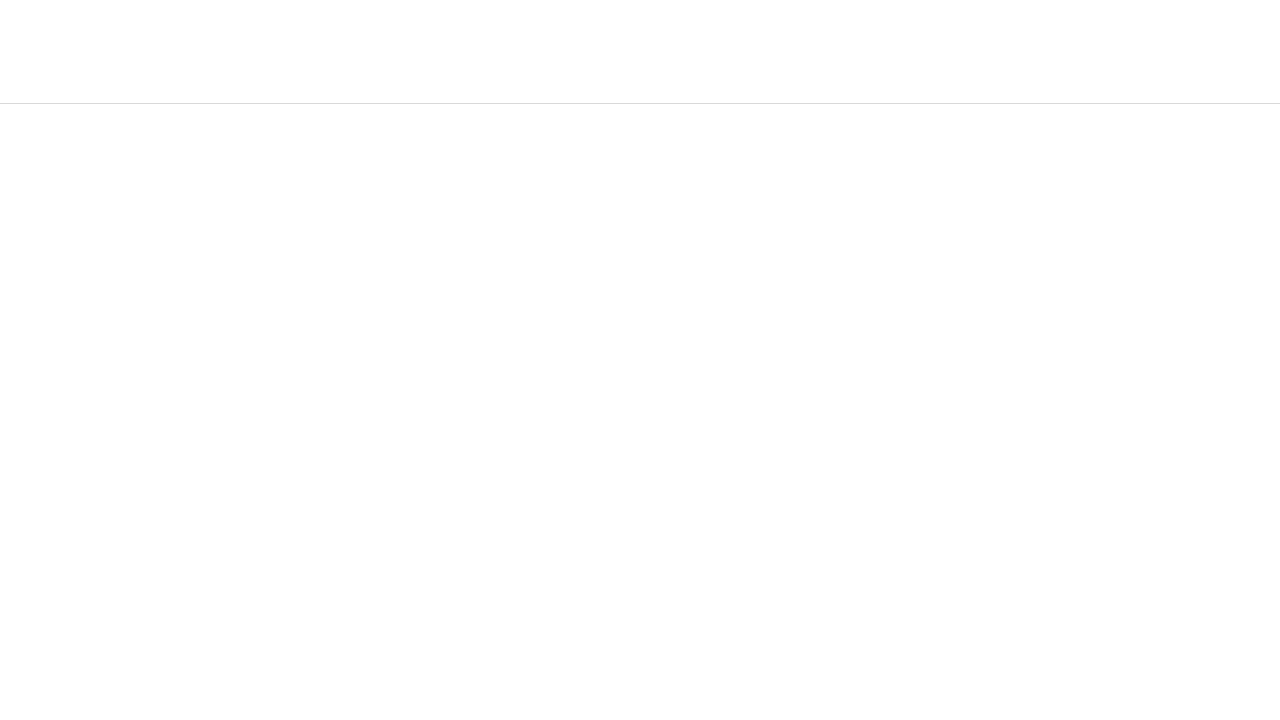

Waited for page title to contain 'FluentLenium'
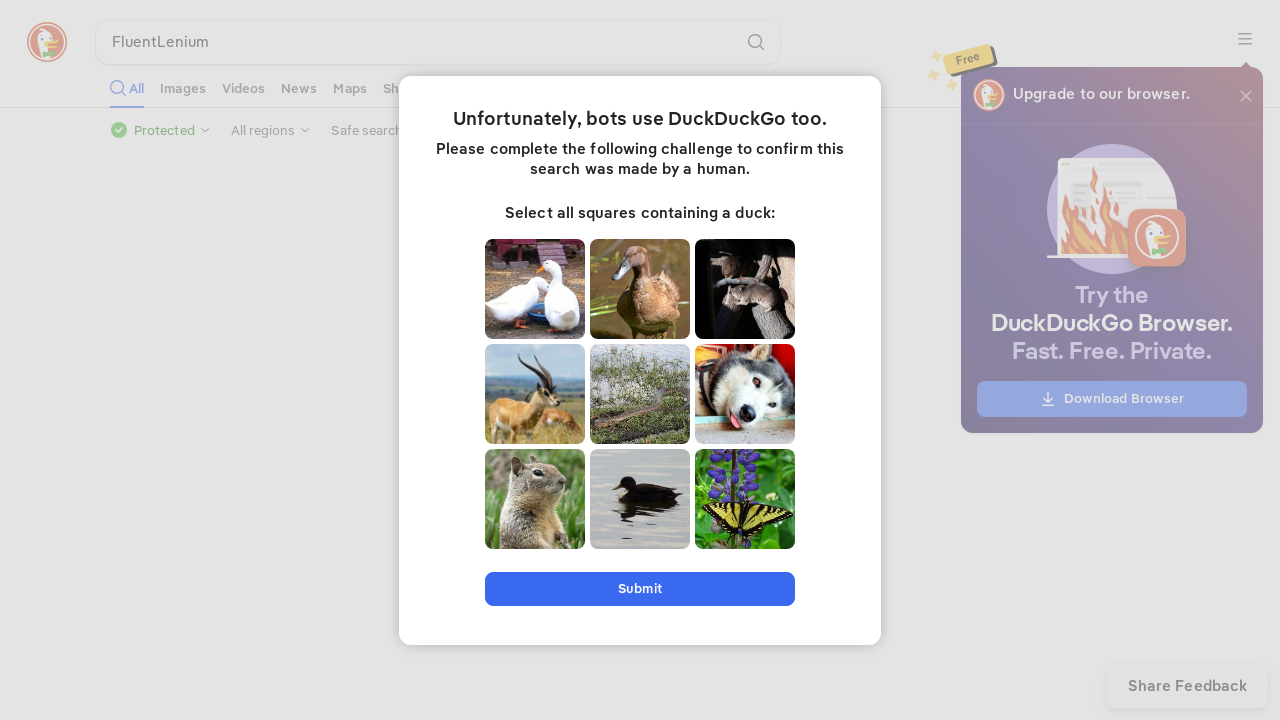

Verified page title contains 'FluentLenium'
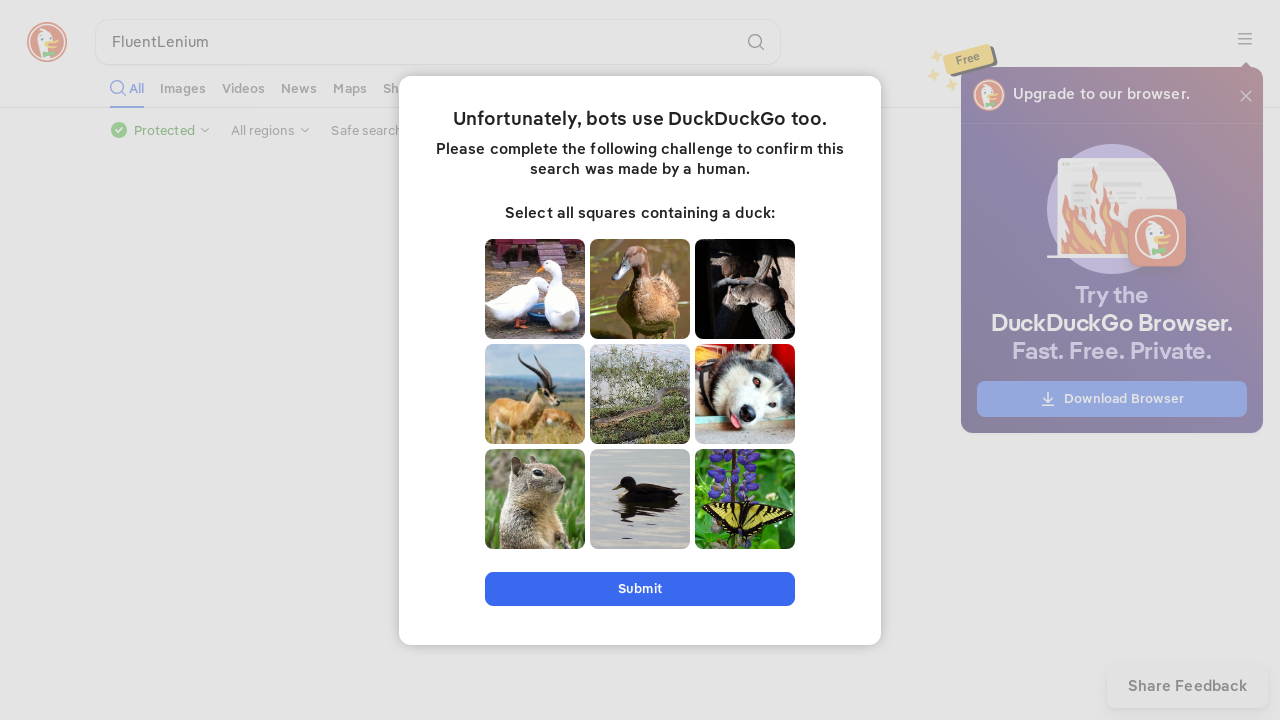

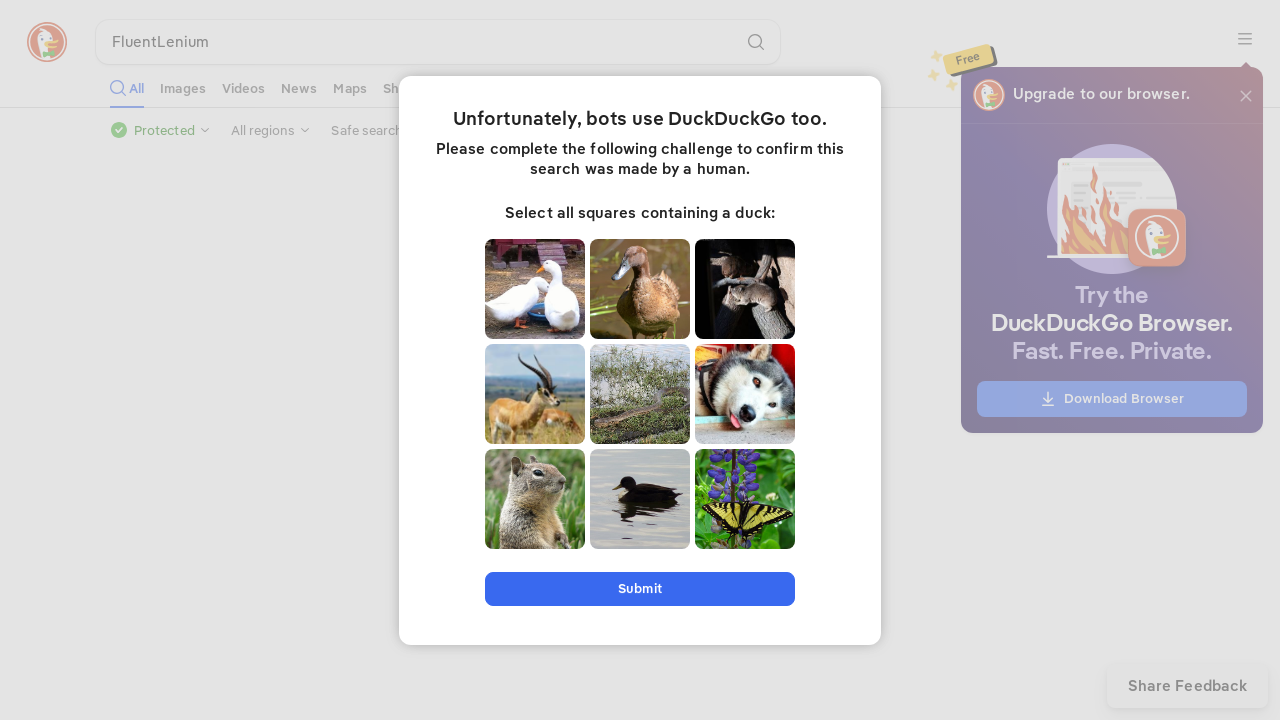